Tests clearing the complete state of all items by checking and then unchecking the toggle-all checkbox.

Starting URL: https://demo.playwright.dev/todomvc

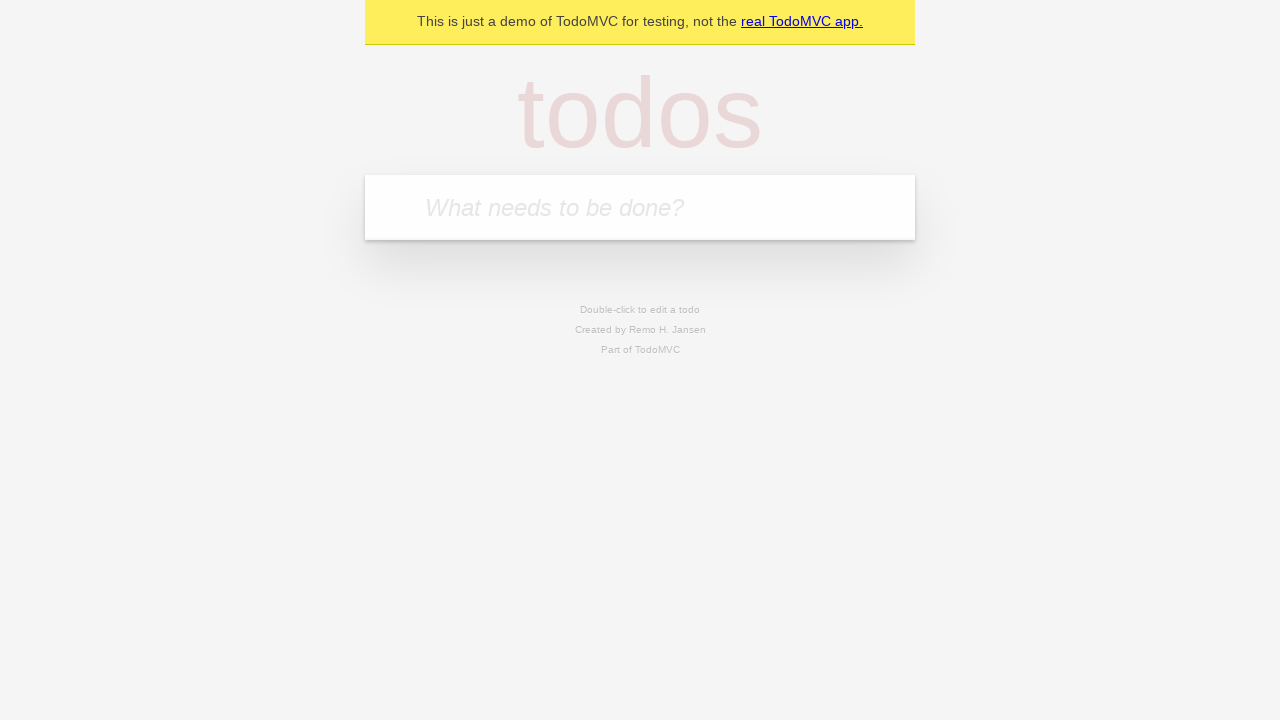

Filled todo input with 'buy some cheese' on internal:attr=[placeholder="What needs to be done?"i]
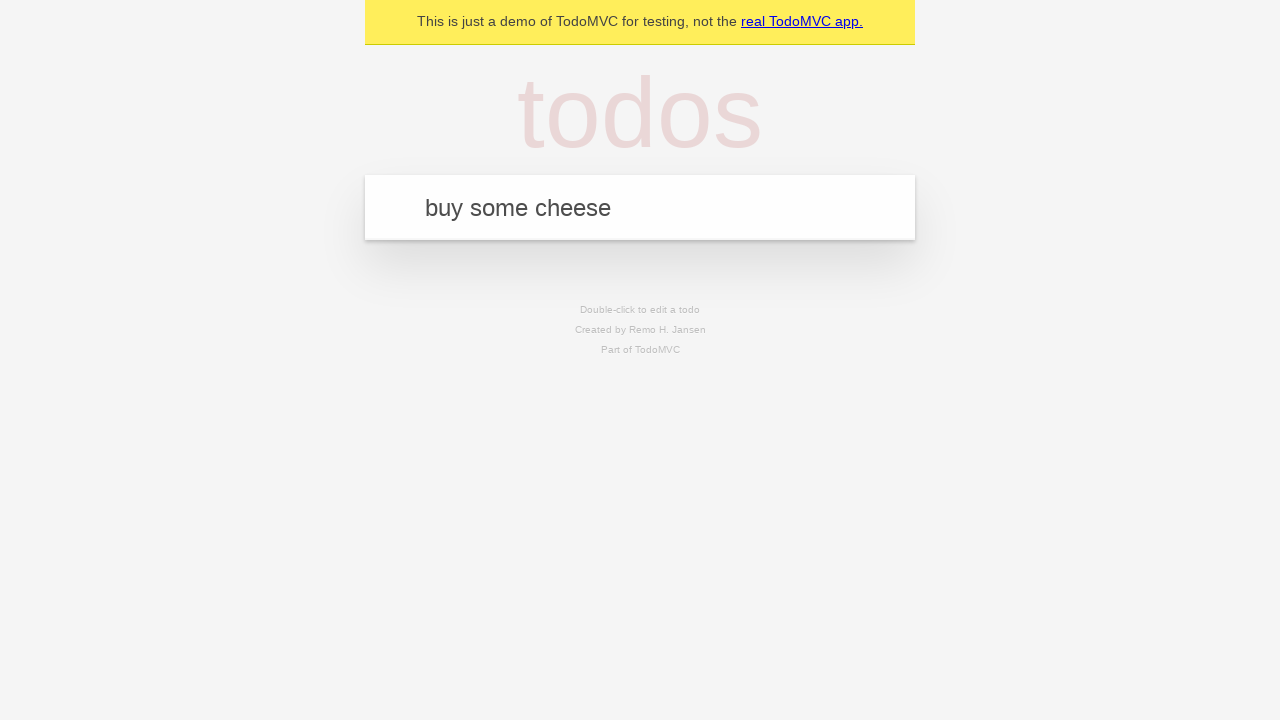

Pressed Enter to create first todo on internal:attr=[placeholder="What needs to be done?"i]
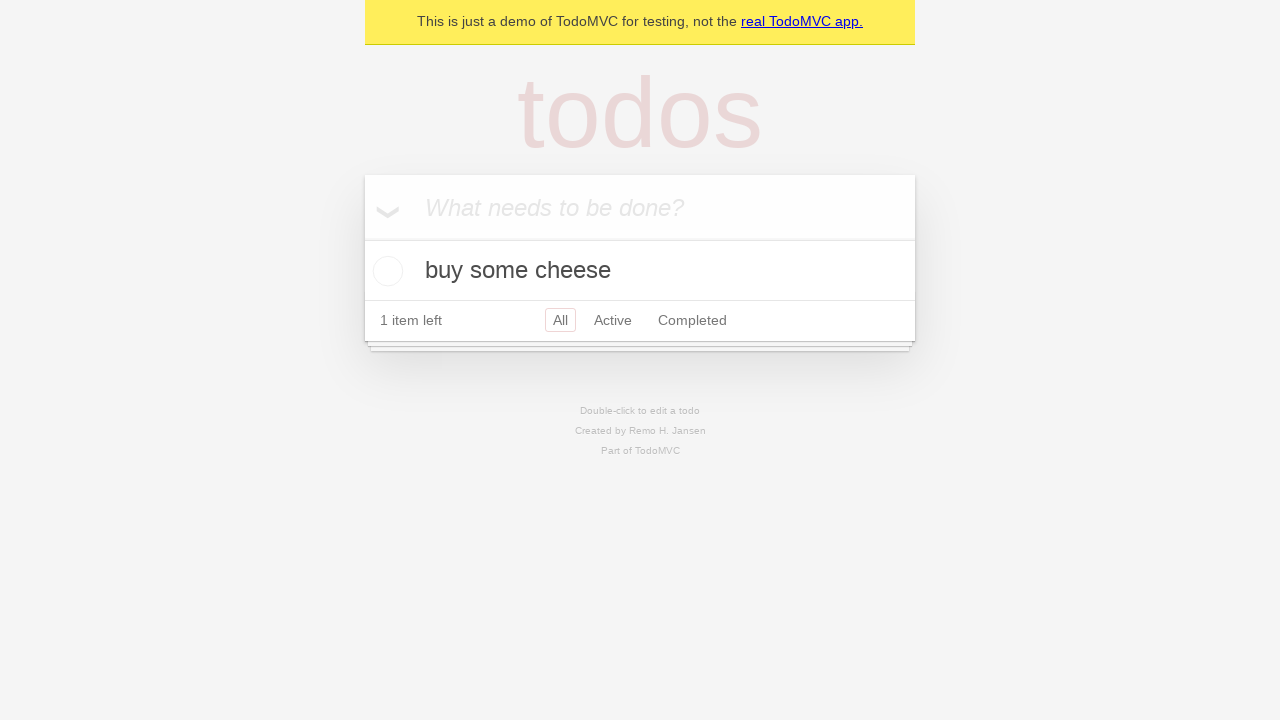

Filled todo input with 'feed the cat' on internal:attr=[placeholder="What needs to be done?"i]
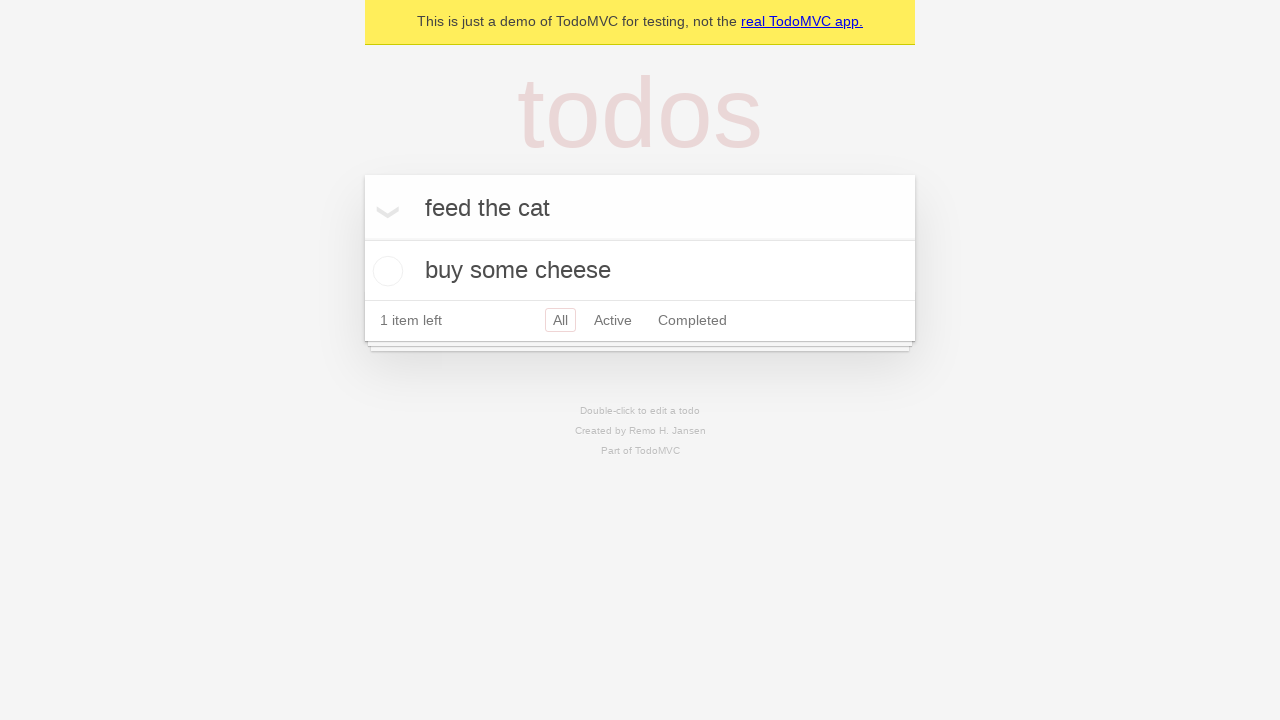

Pressed Enter to create second todo on internal:attr=[placeholder="What needs to be done?"i]
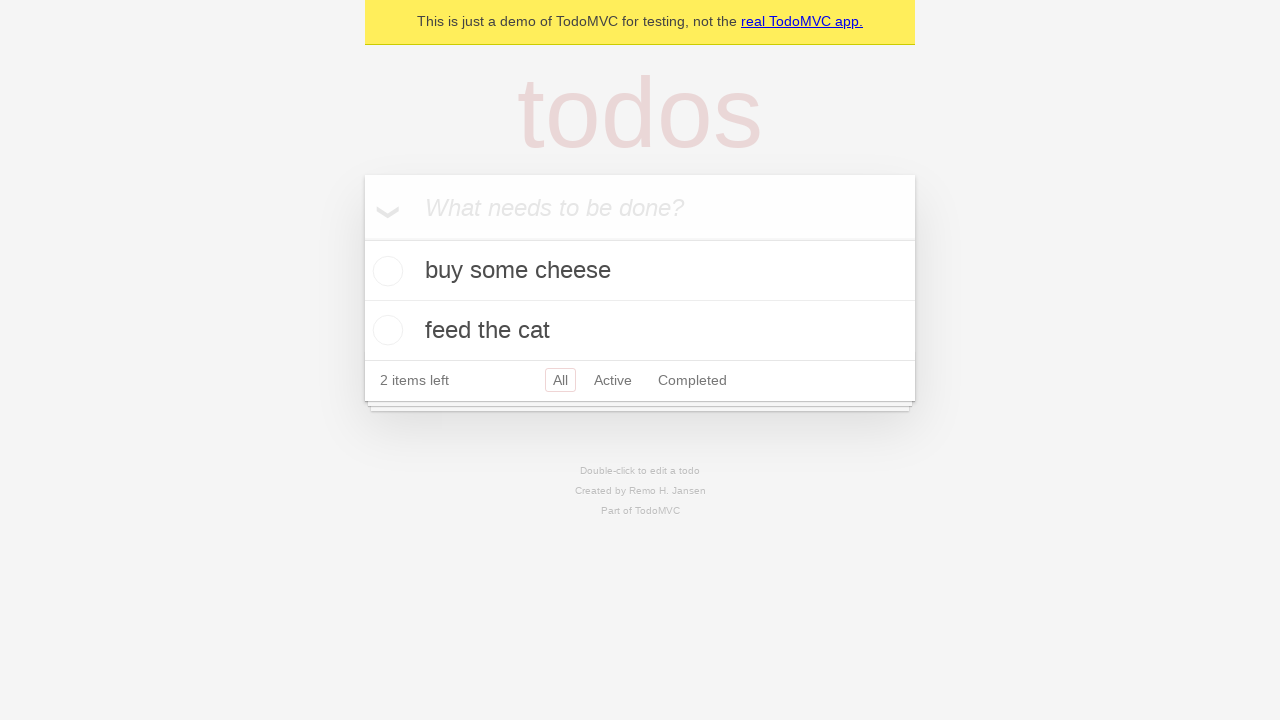

Filled todo input with 'book a doctors appointment' on internal:attr=[placeholder="What needs to be done?"i]
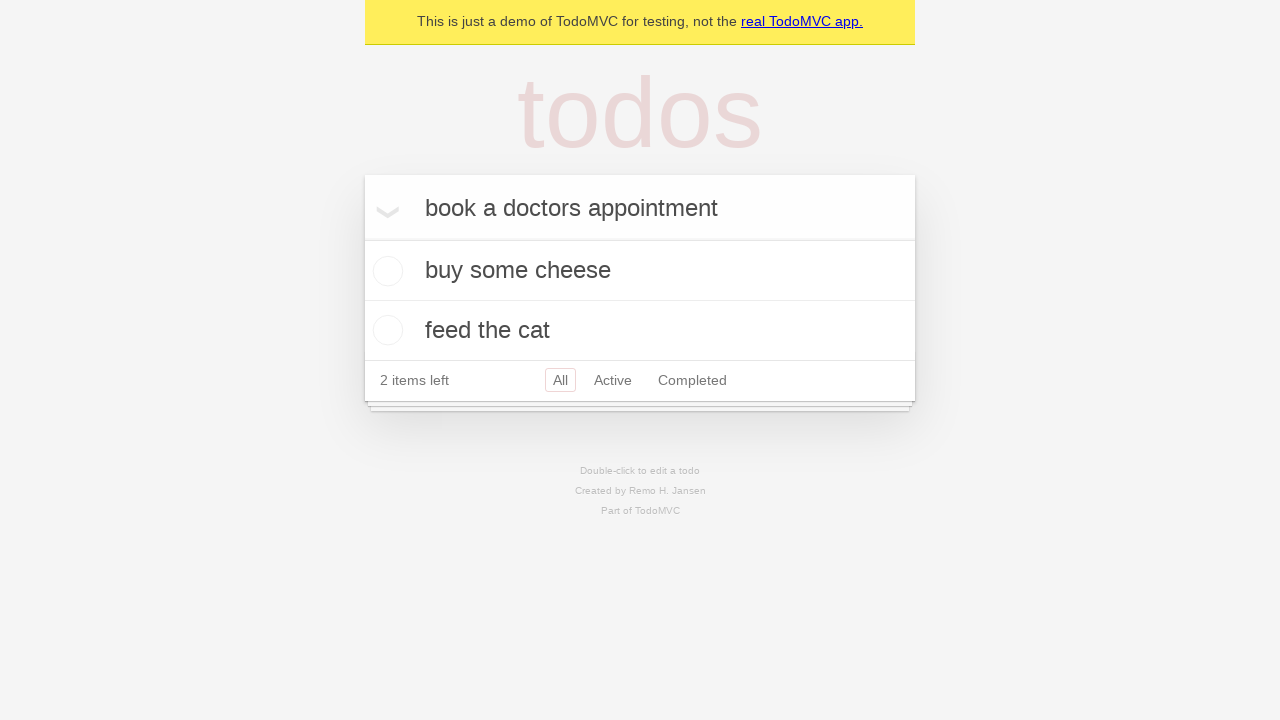

Pressed Enter to create third todo on internal:attr=[placeholder="What needs to be done?"i]
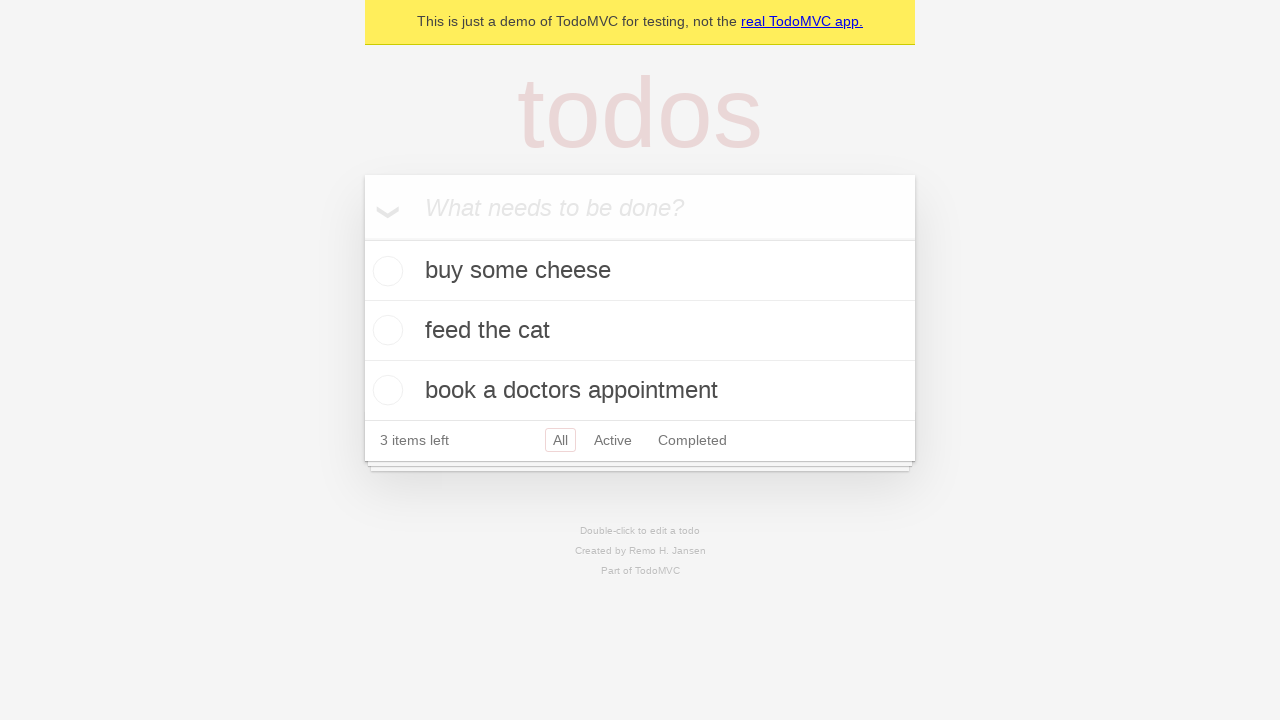

Clicked toggle-all checkbox to mark all todos as complete at (362, 238) on internal:label="Mark all as complete"i
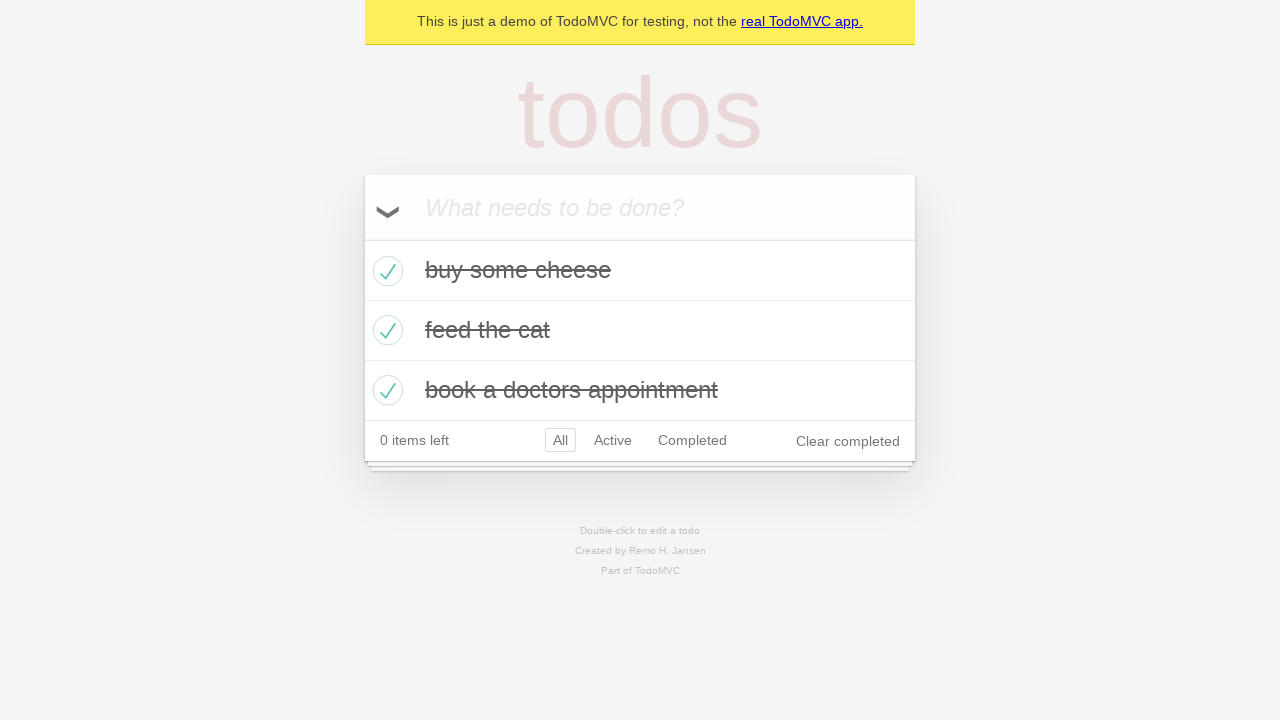

Clicked toggle-all checkbox to uncheck all completed todos at (362, 238) on internal:label="Mark all as complete"i
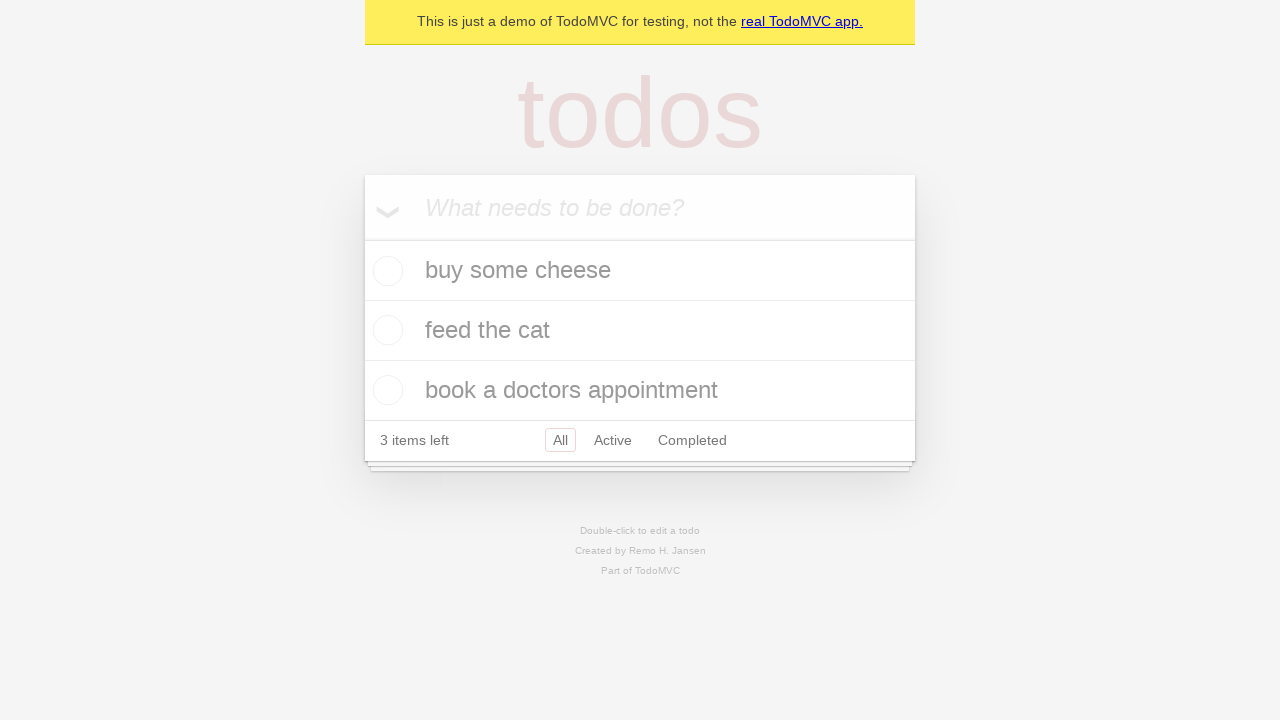

Todo items are now visible and loaded
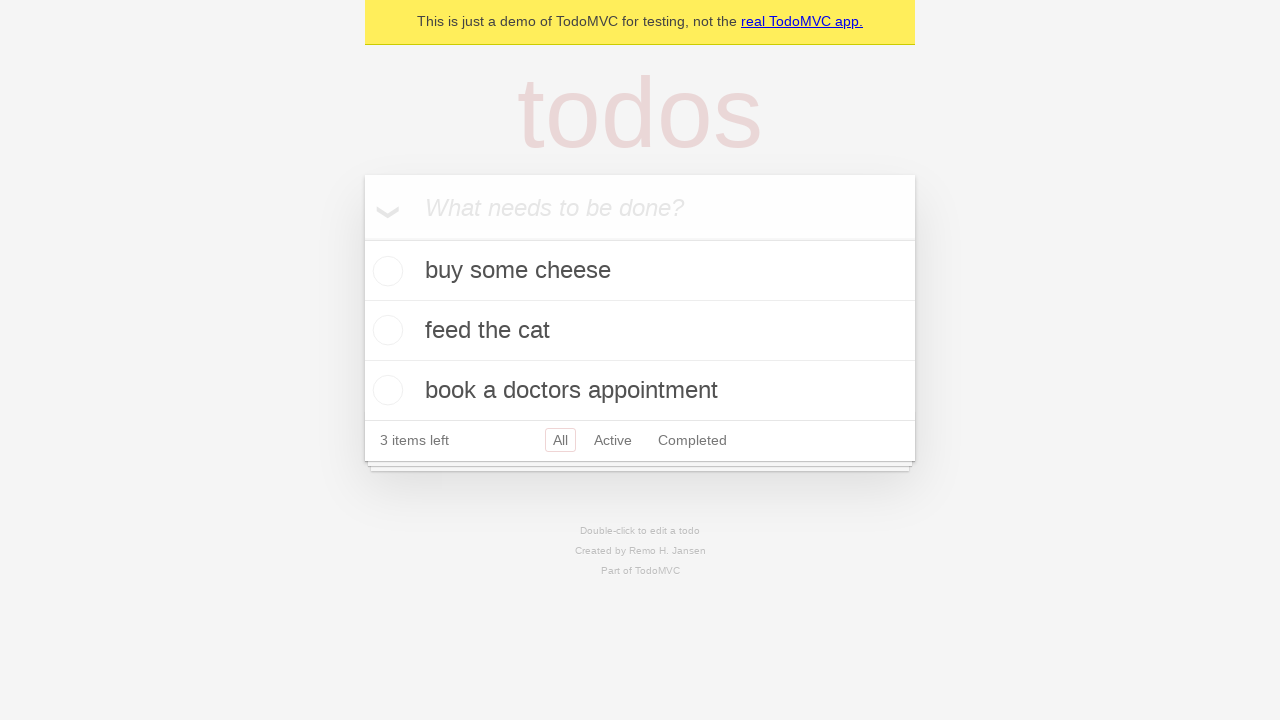

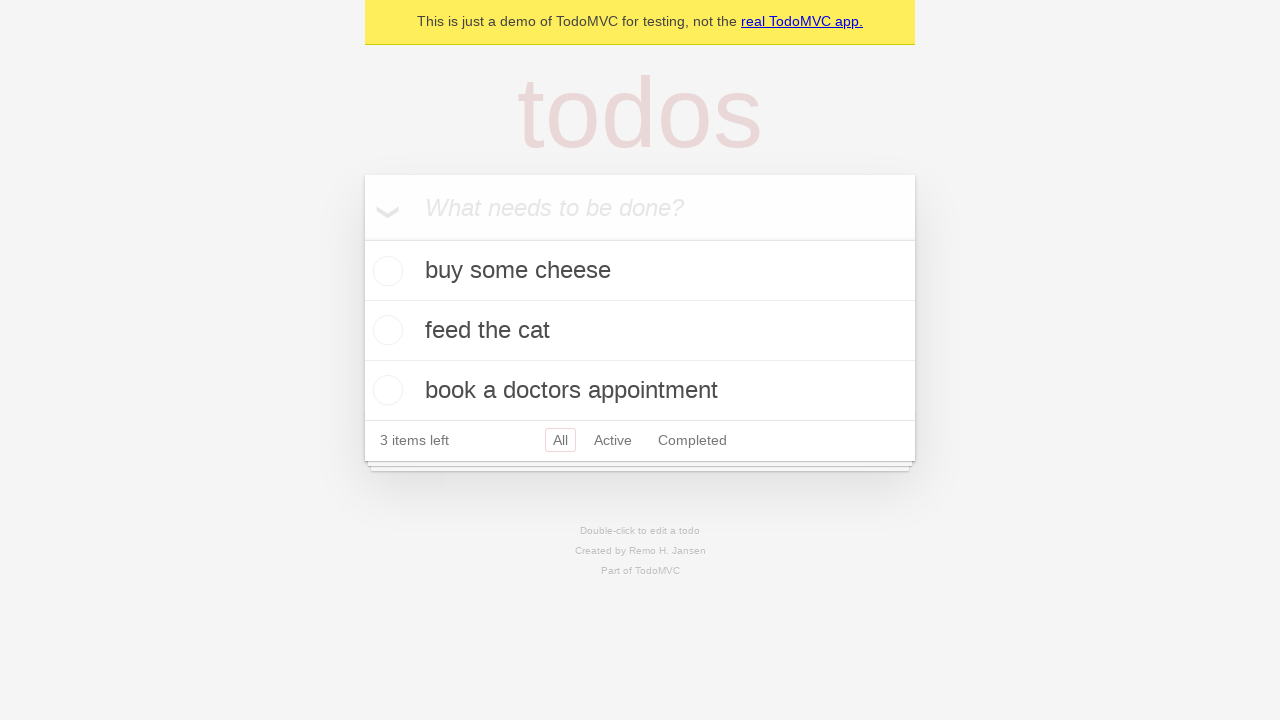